Tests dropdown functionality by selecting multiple values from a select element and clicking through a dropdown menu button

Starting URL: https://popageorgianvictor.github.io/PUBLISHED-WEBPAGES/dropdown

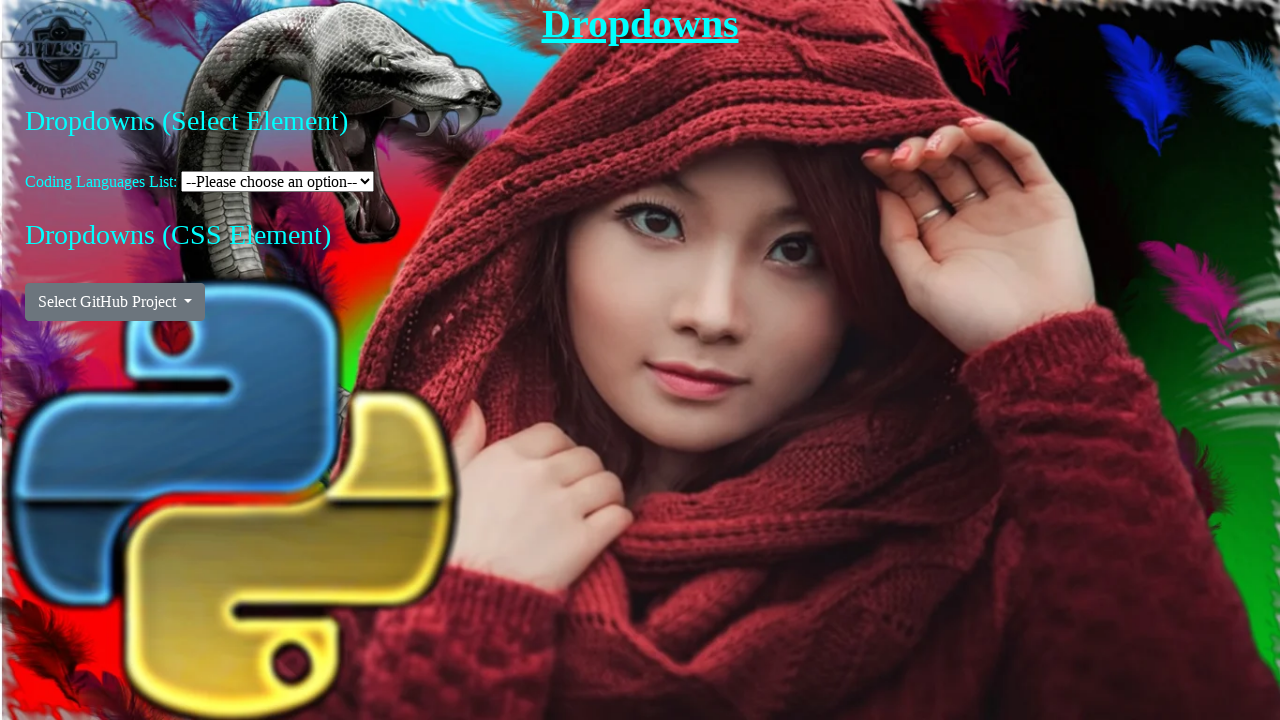

Selected 'Python' from coding language dropdown on #coding-language-select
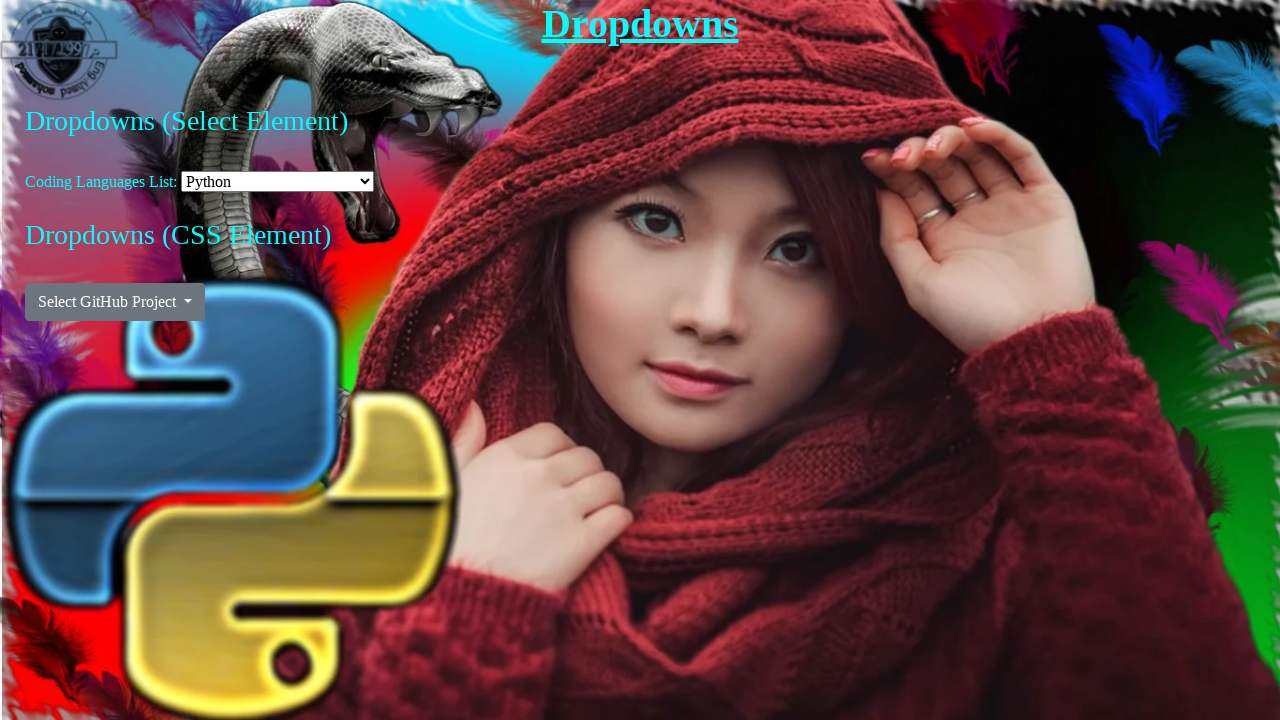

Selected 'Java' from coding language dropdown on #coding-language-select
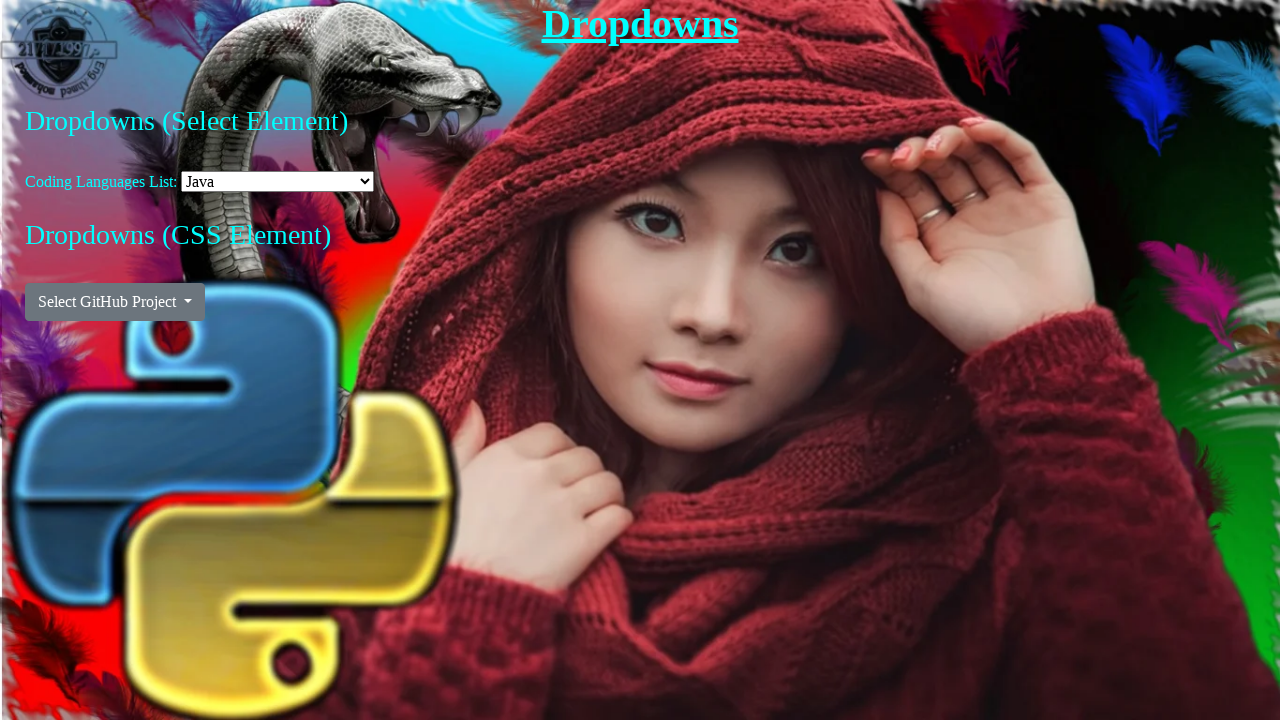

Selected 'PHP' from coding language dropdown on #coding-language-select
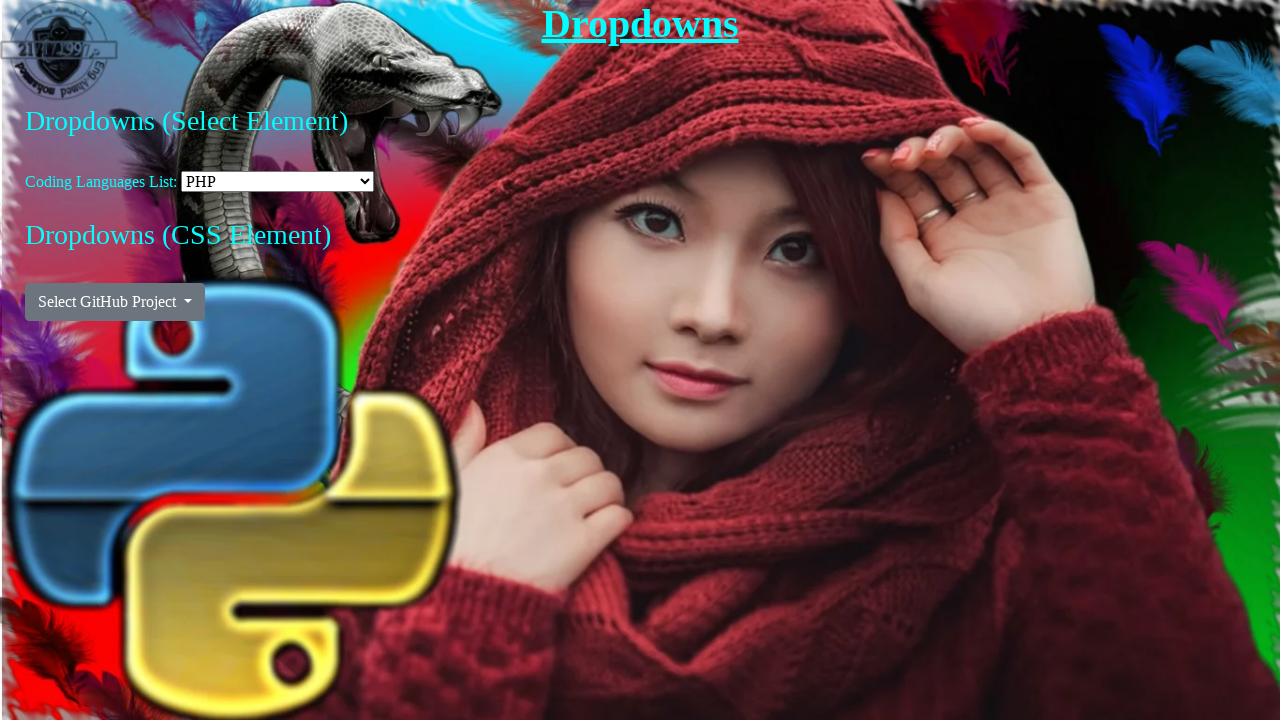

Selected 'C#' from coding language dropdown on #coding-language-select
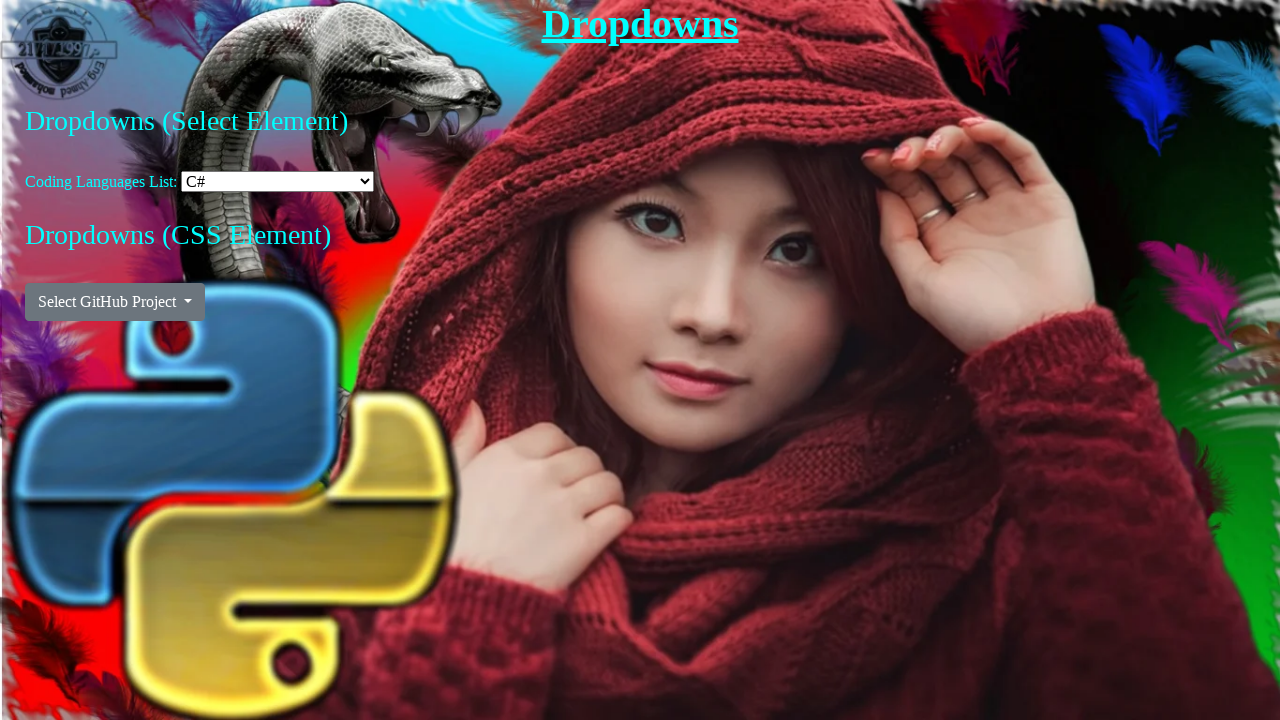

Selected 'SQL' from coding language dropdown on #coding-language-select
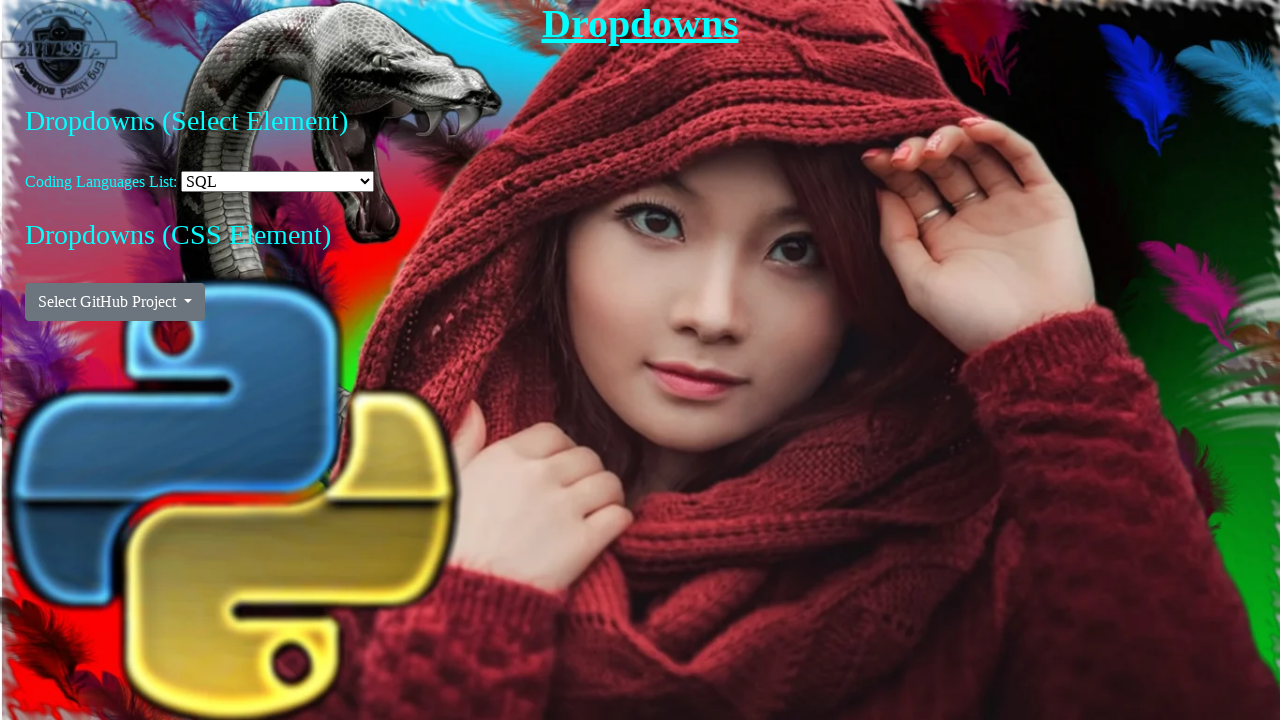

Clicked dropdown menu button to open menu at (115, 302) on #dropdownMenuButton
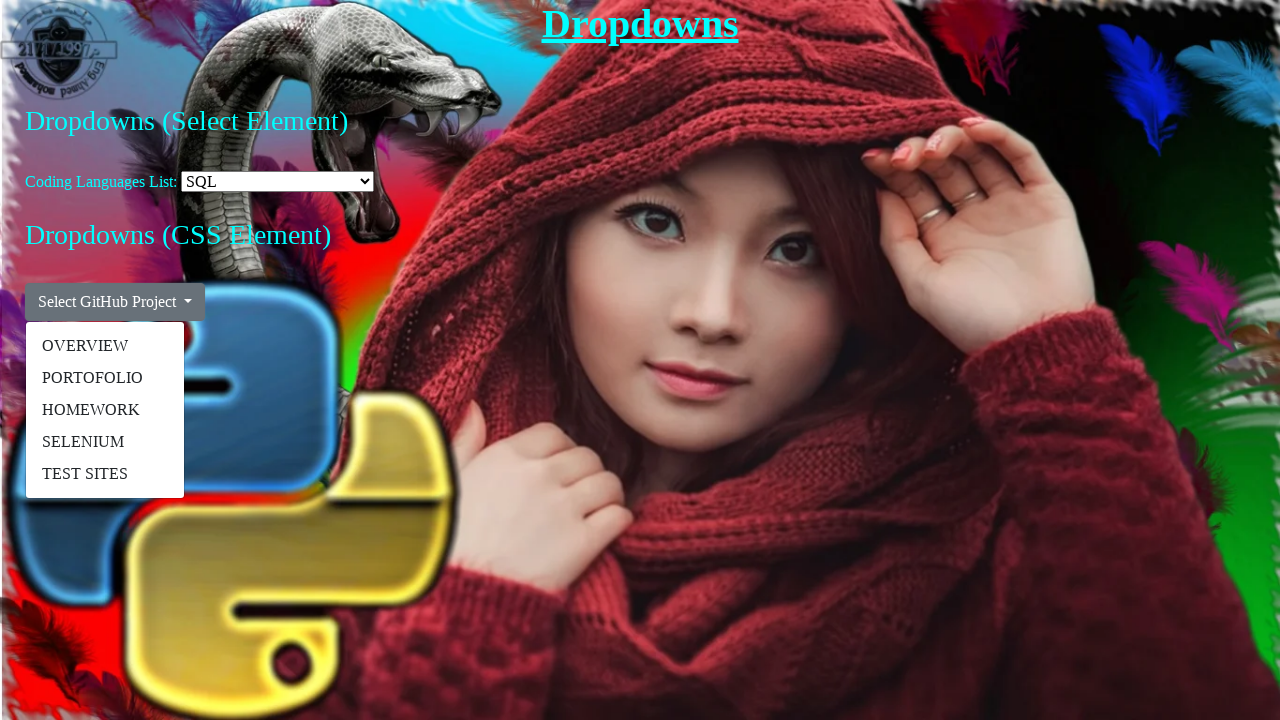

Clicked first option in dropdown menu at (105, 346) on xpath=//*[@id='dropdowns']/div[2]/div/ul/li[1]/a
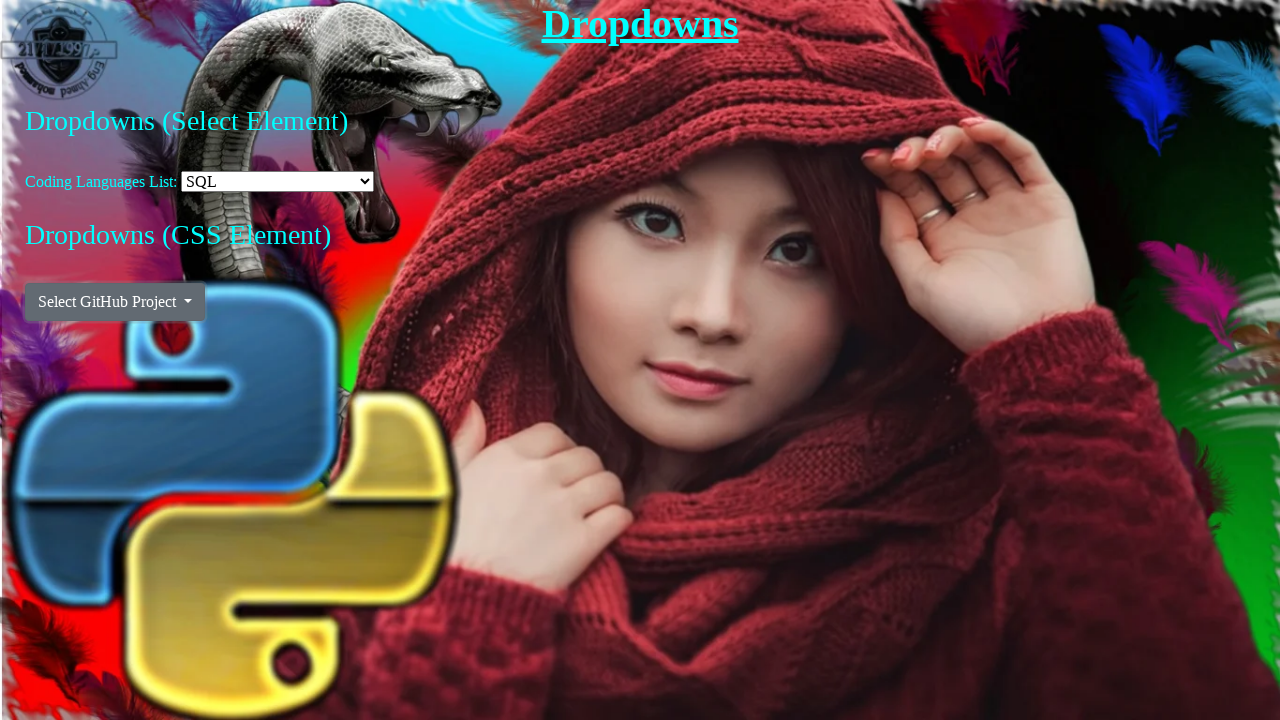

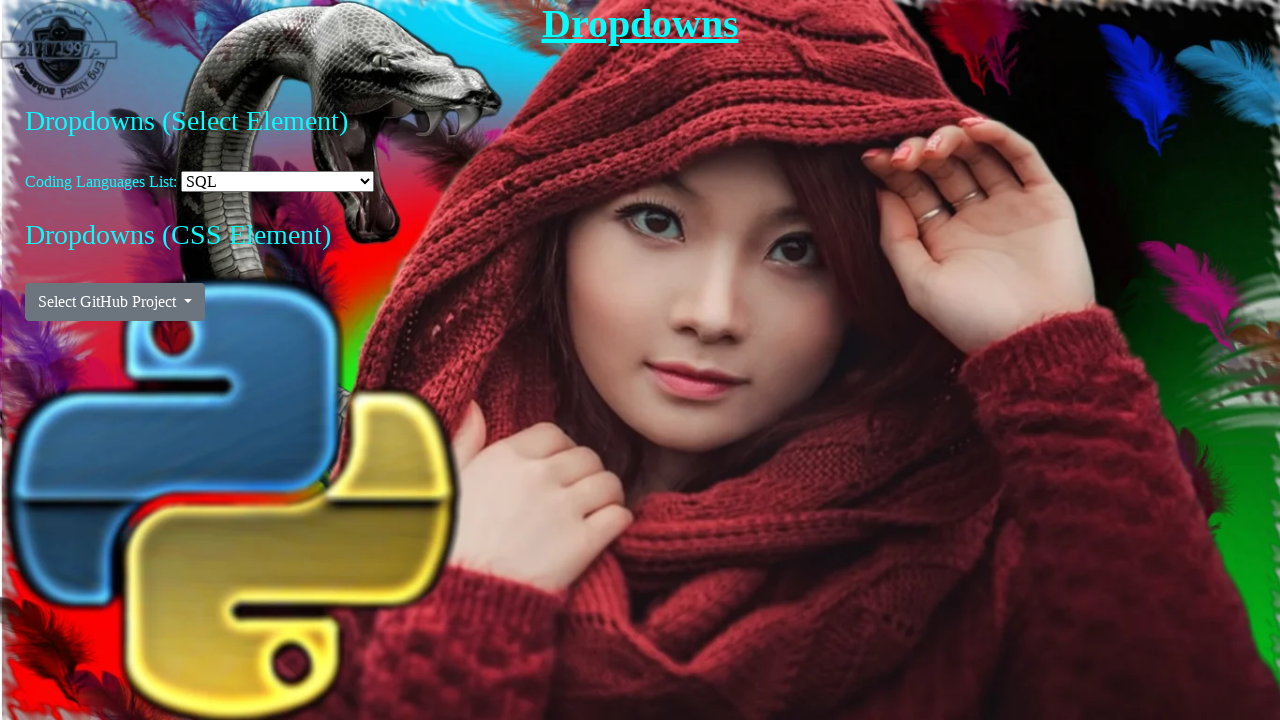